Tests file download functionality by clicking on a PDF link and verifying the download

Starting URL: https://the-internet.herokuapp.com/download

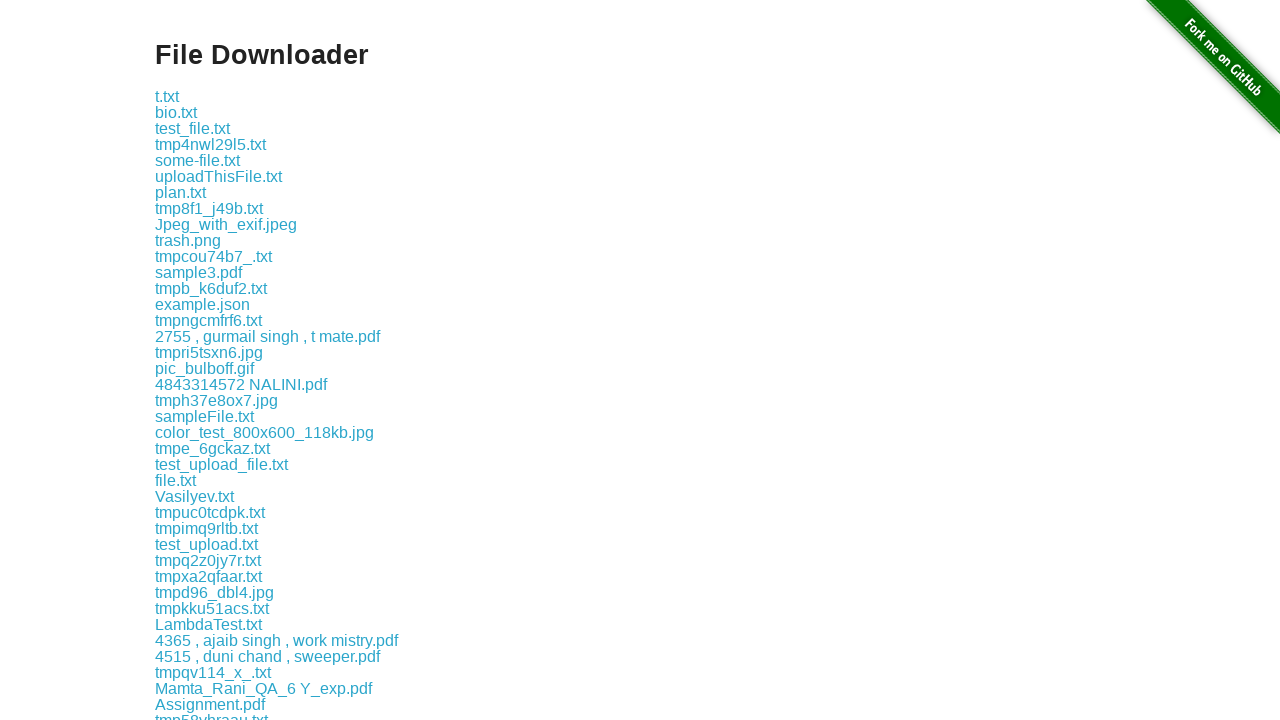

Clicked on sample.pdf link to initiate download at (194, 360) on text=sample.pdf
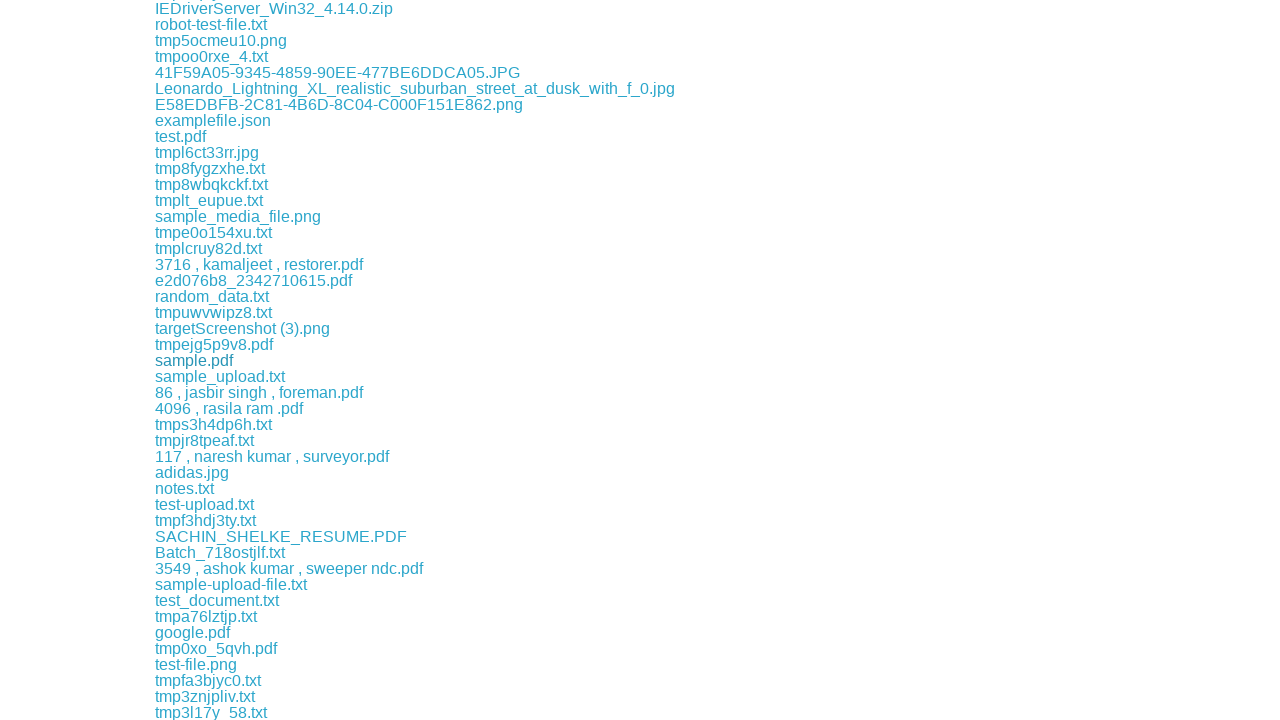

Waited 5 seconds for PDF download to complete
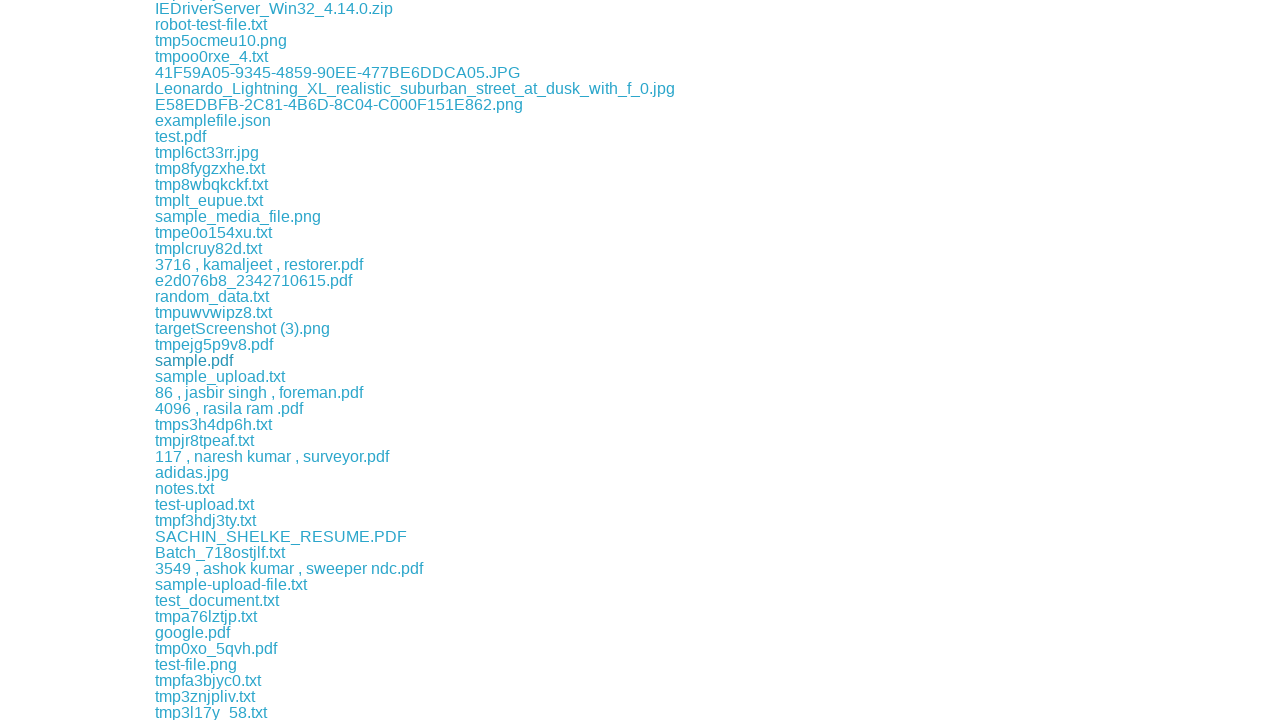

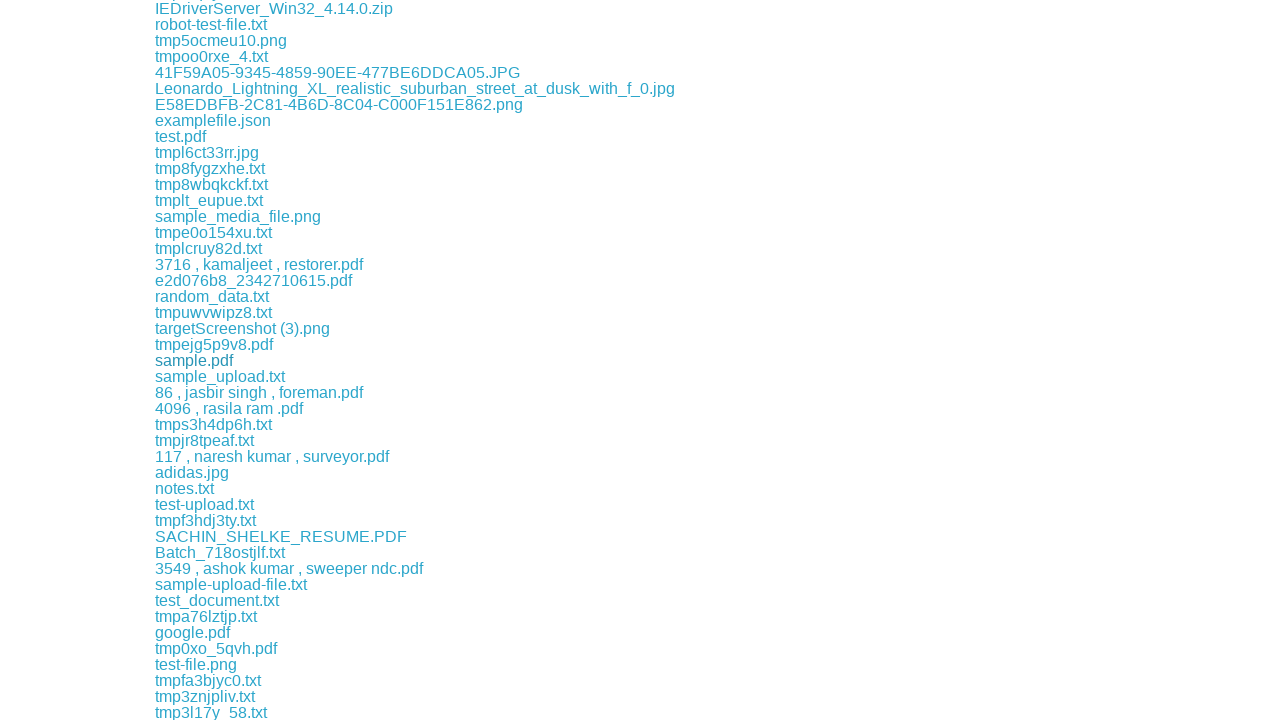